Navigates to Myntra homepage and maximizes the browser window to verify it loads correctly

Starting URL: https://www.myntra.com/

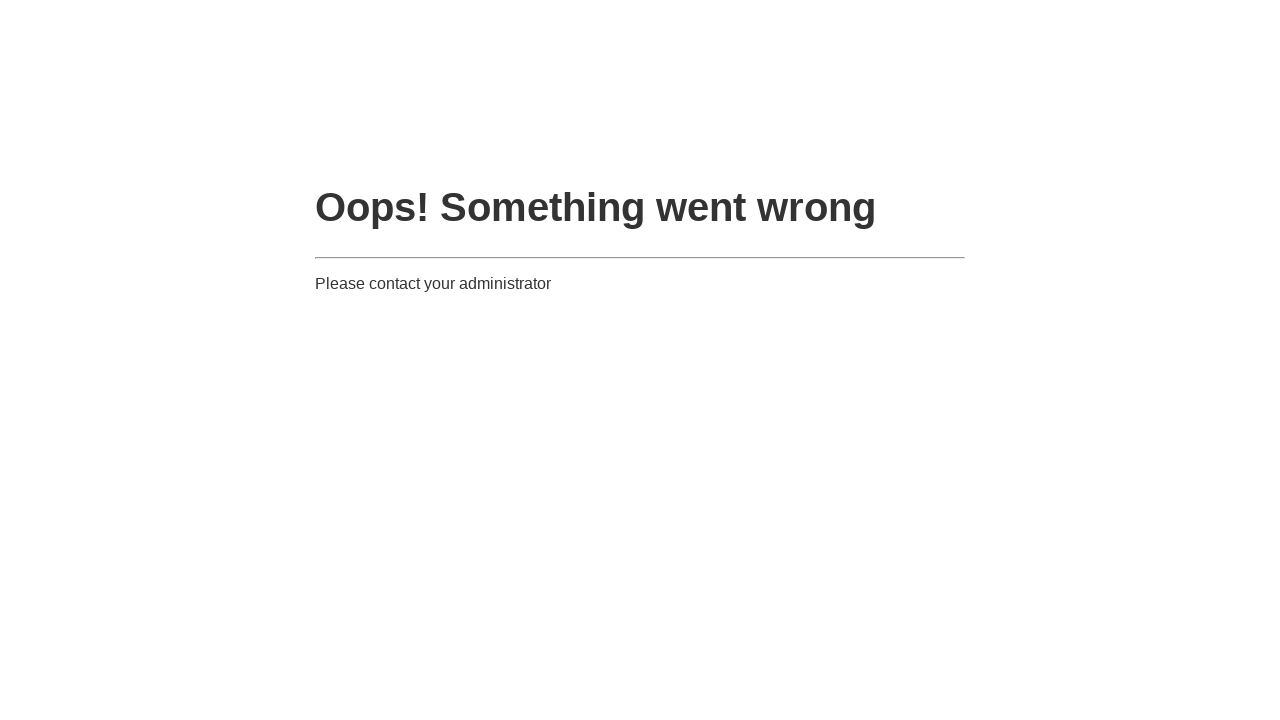

Set viewport size to 1920x1080 to maximize browser window
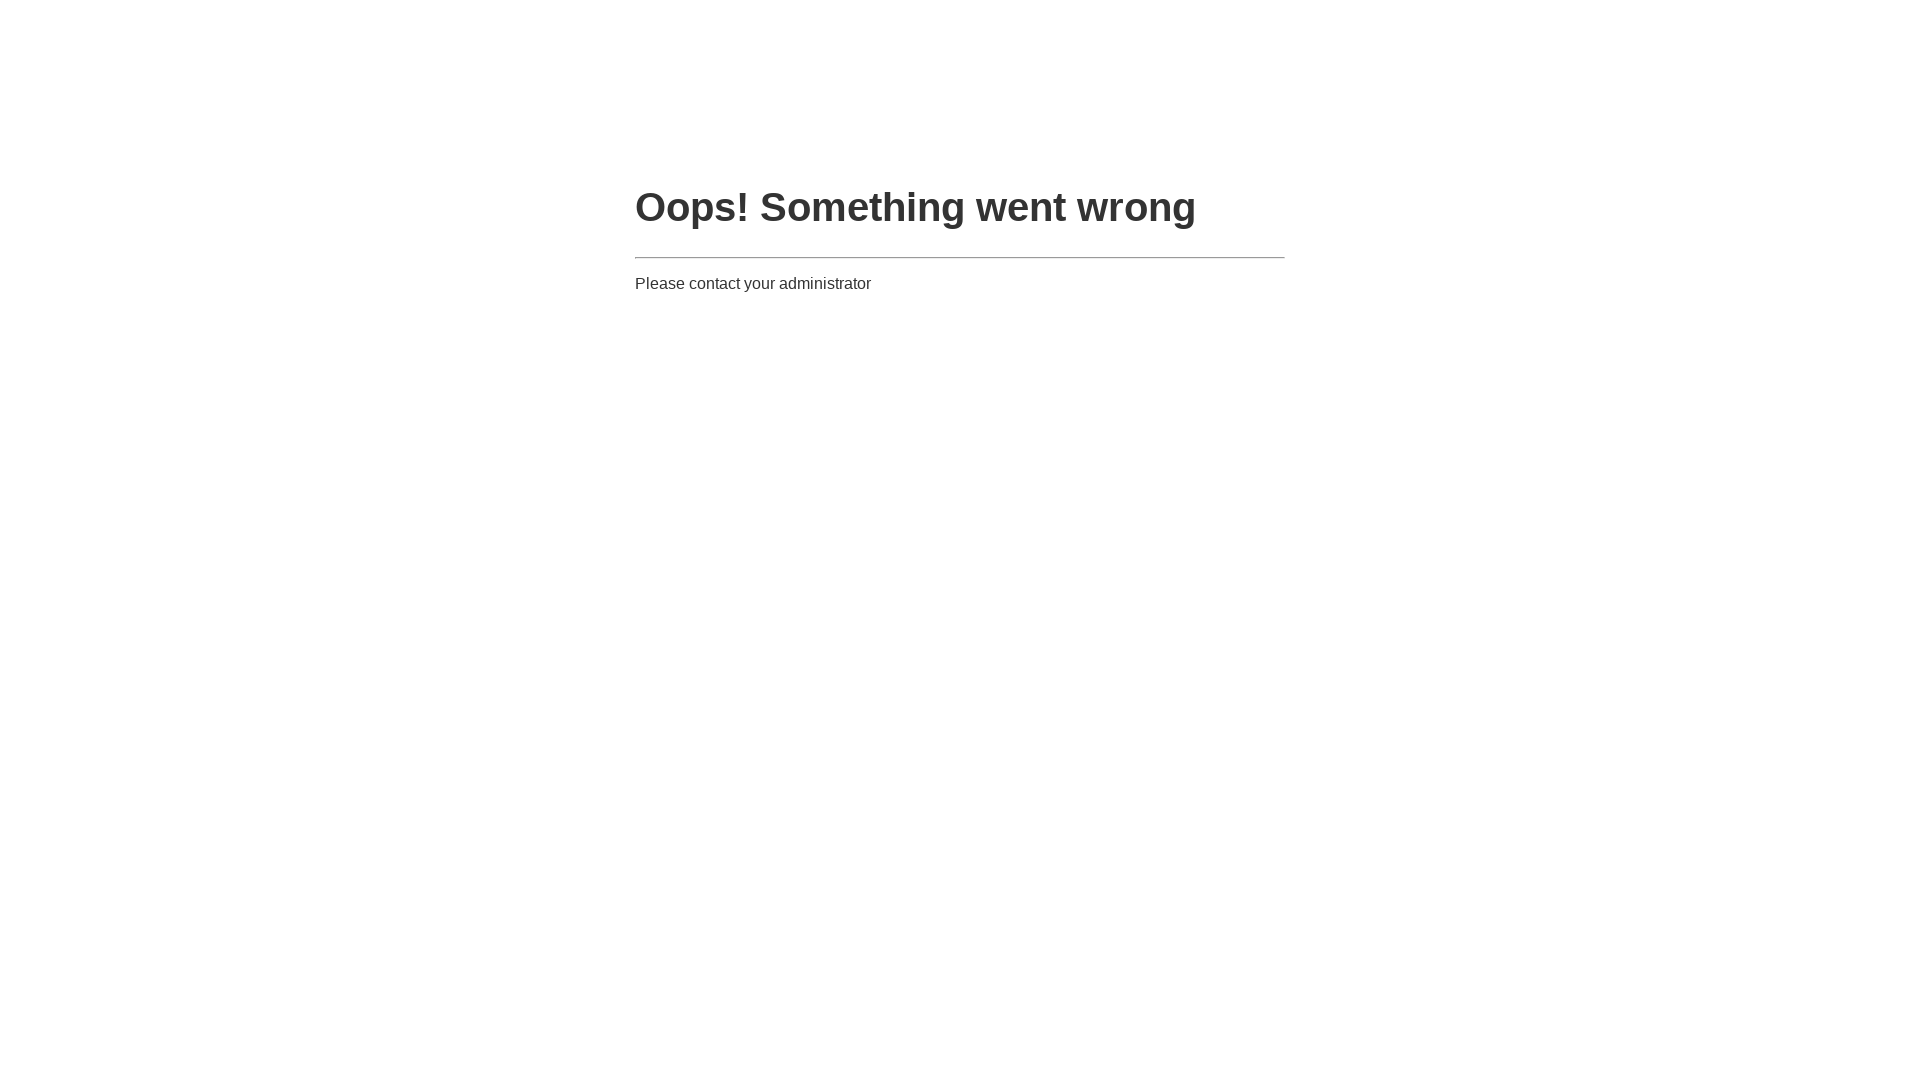

Myntra homepage loaded successfully (DOM content ready)
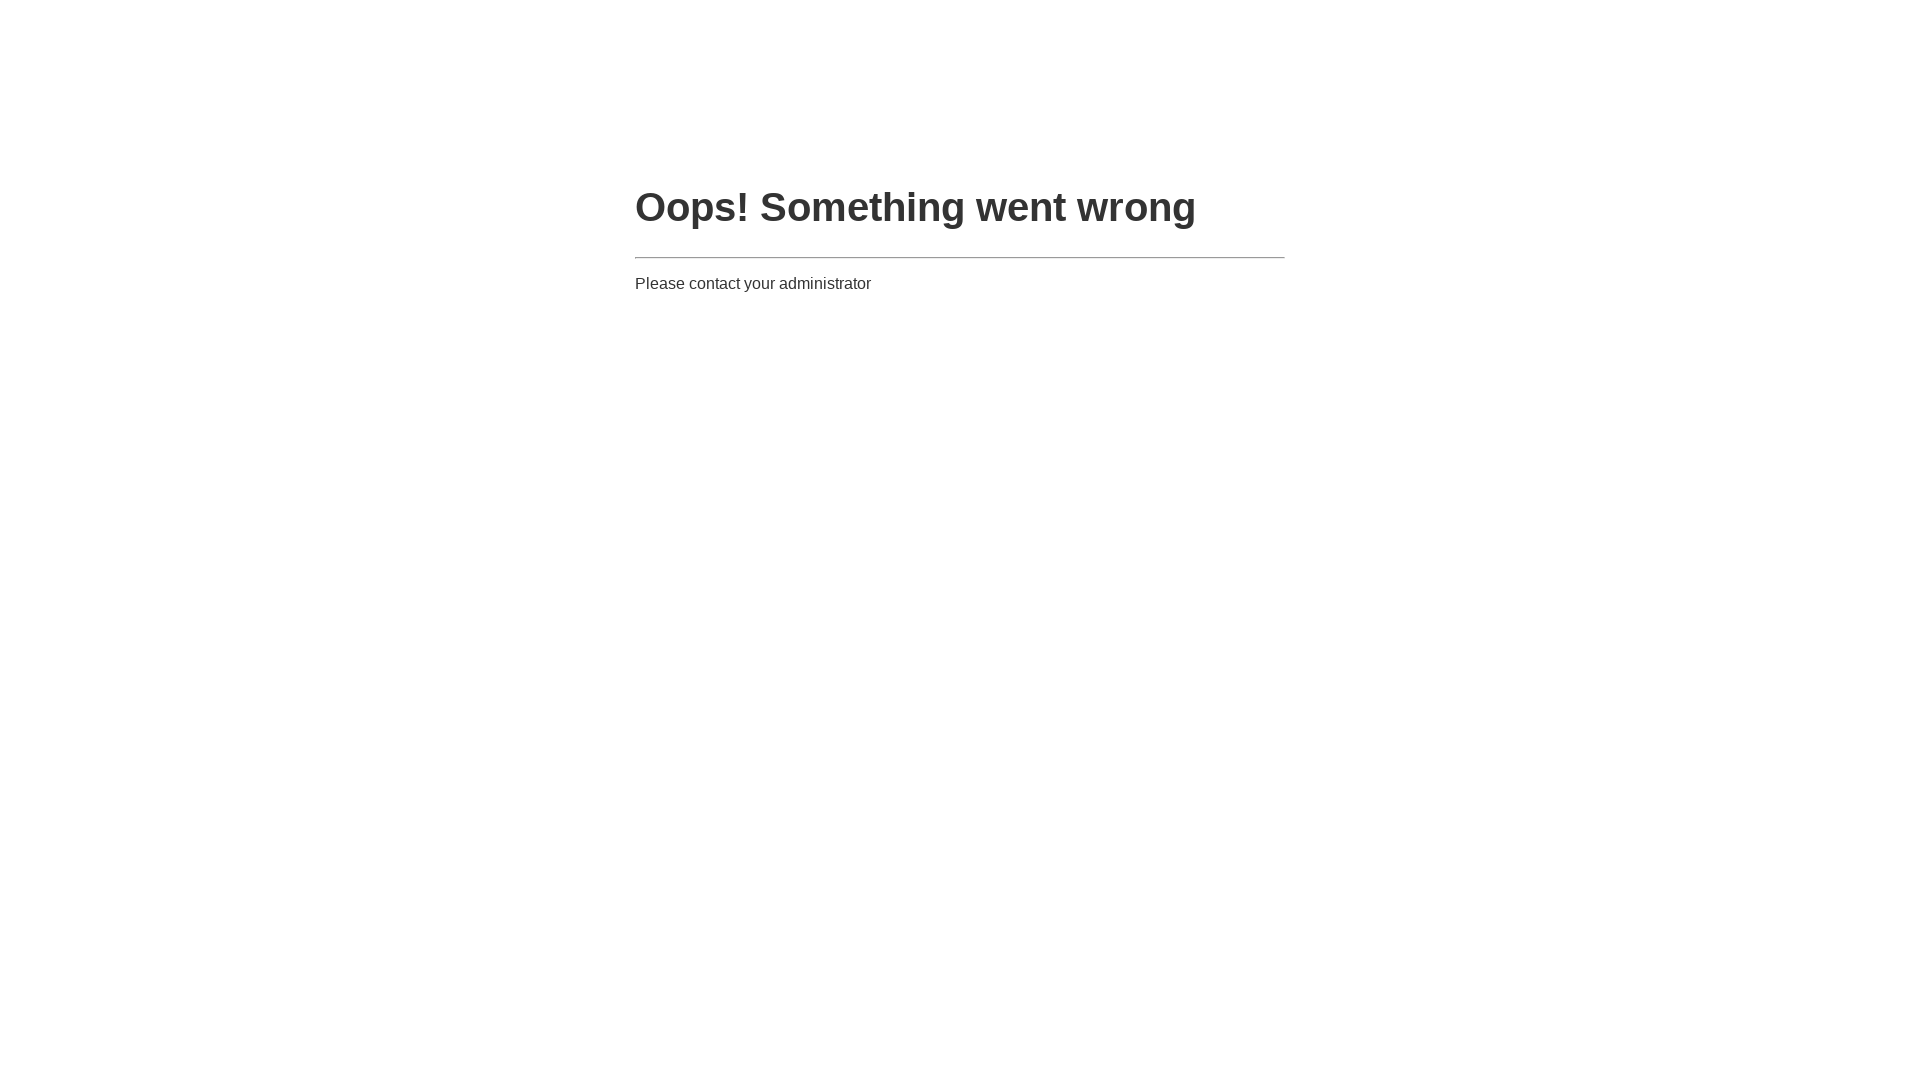

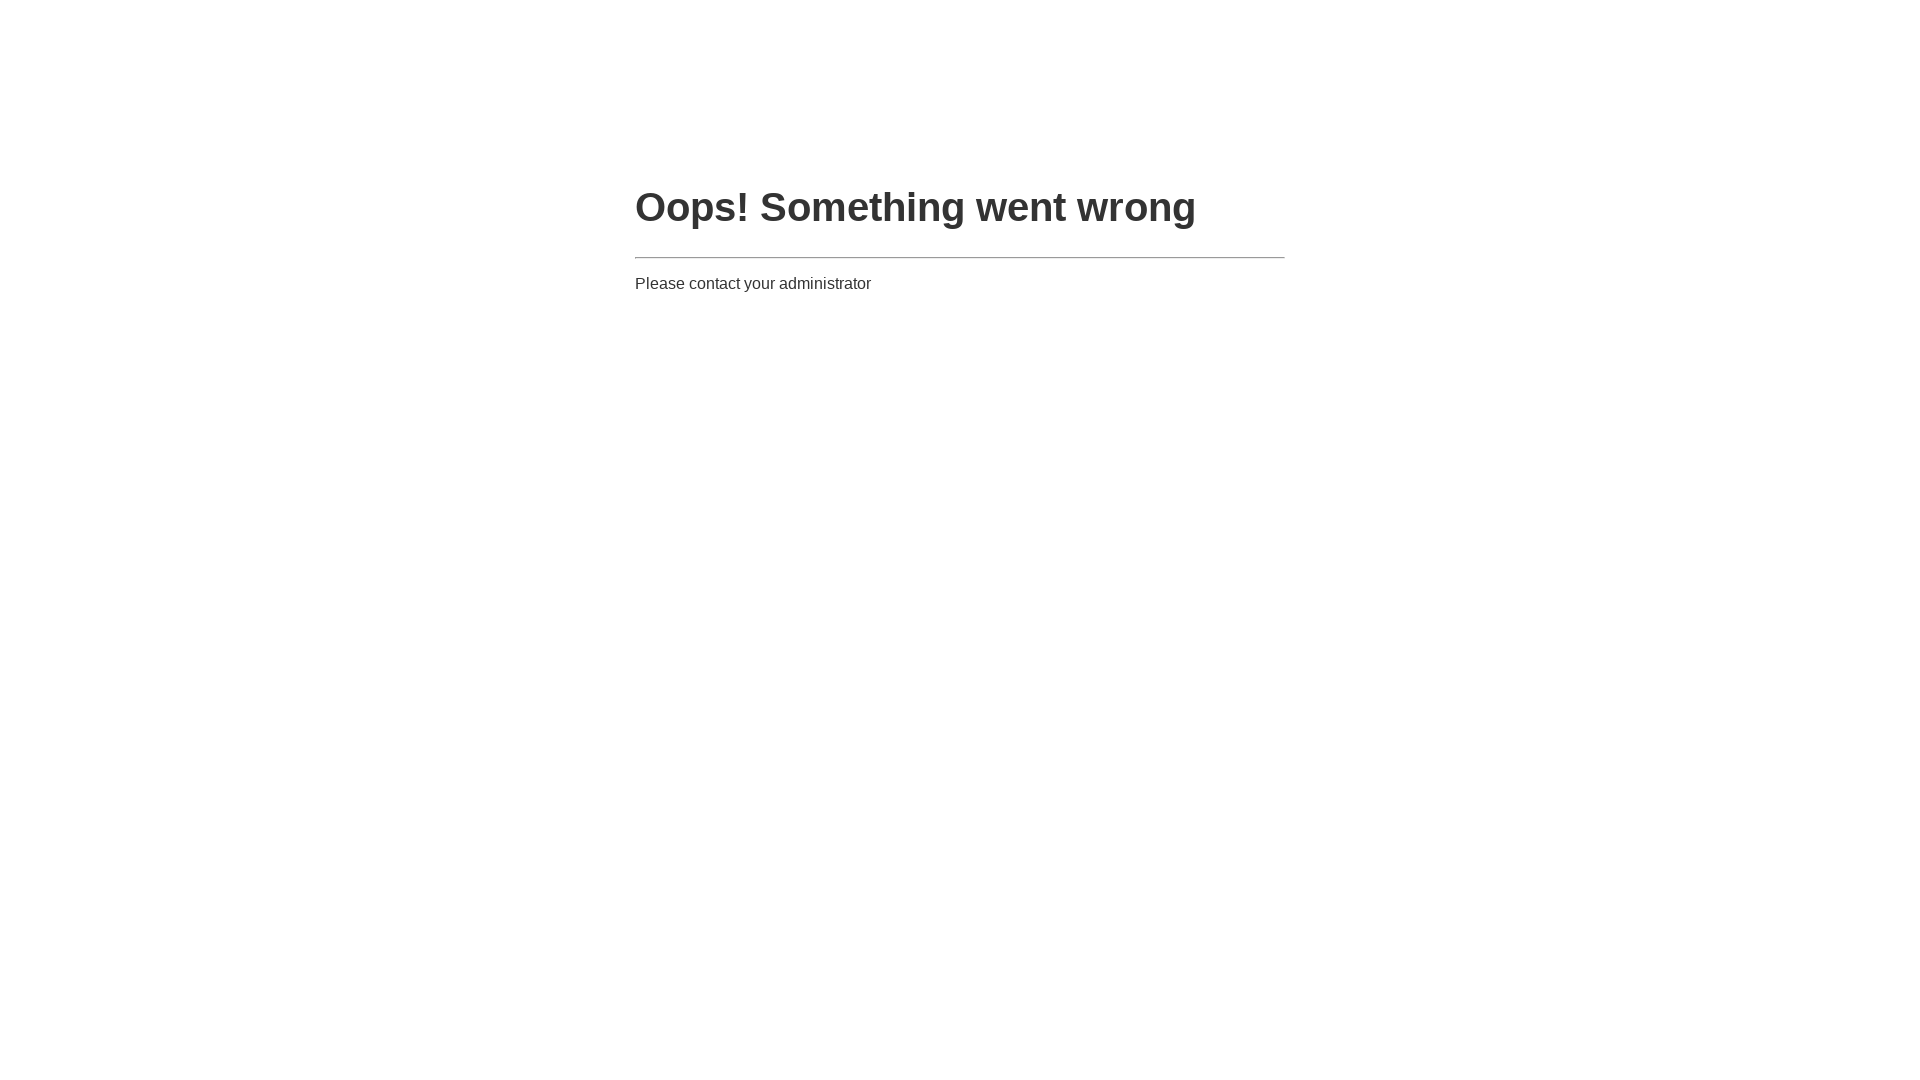